Navigates to the Puma India website and verifies the page loads successfully by maximizing the browser window.

Starting URL: https://in.puma.com/

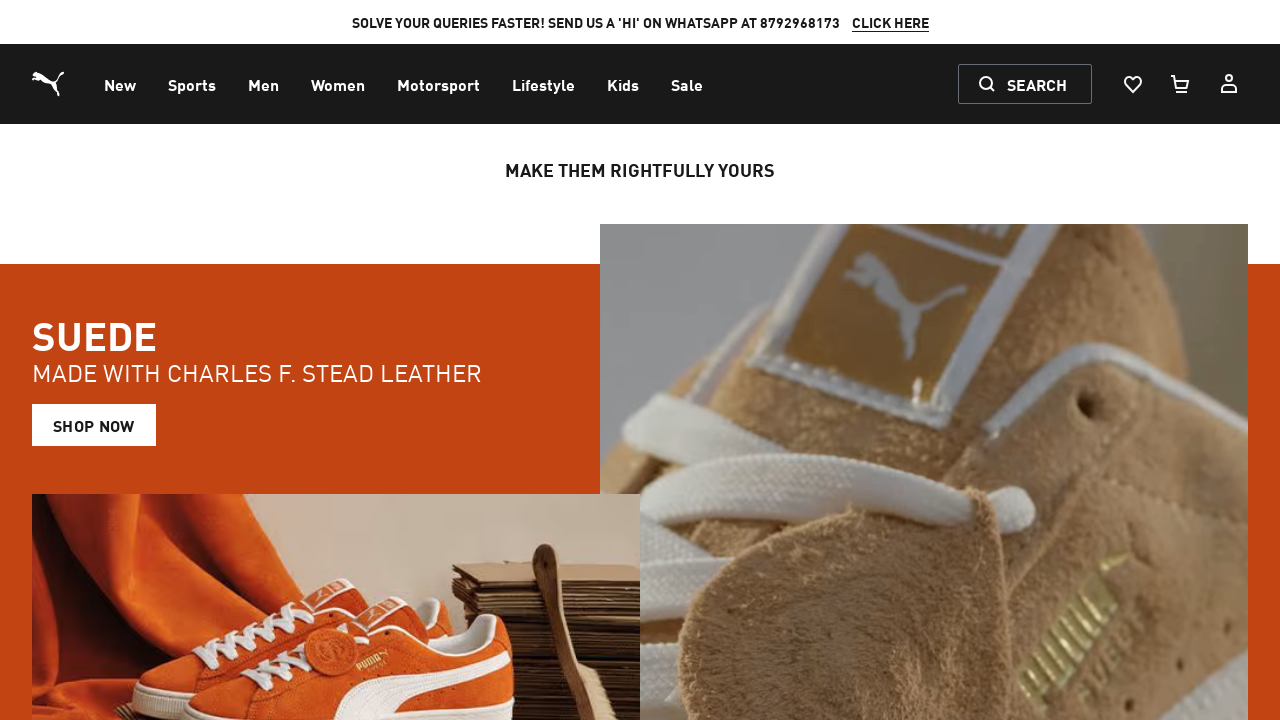

Waited for page to reach domcontentloaded state
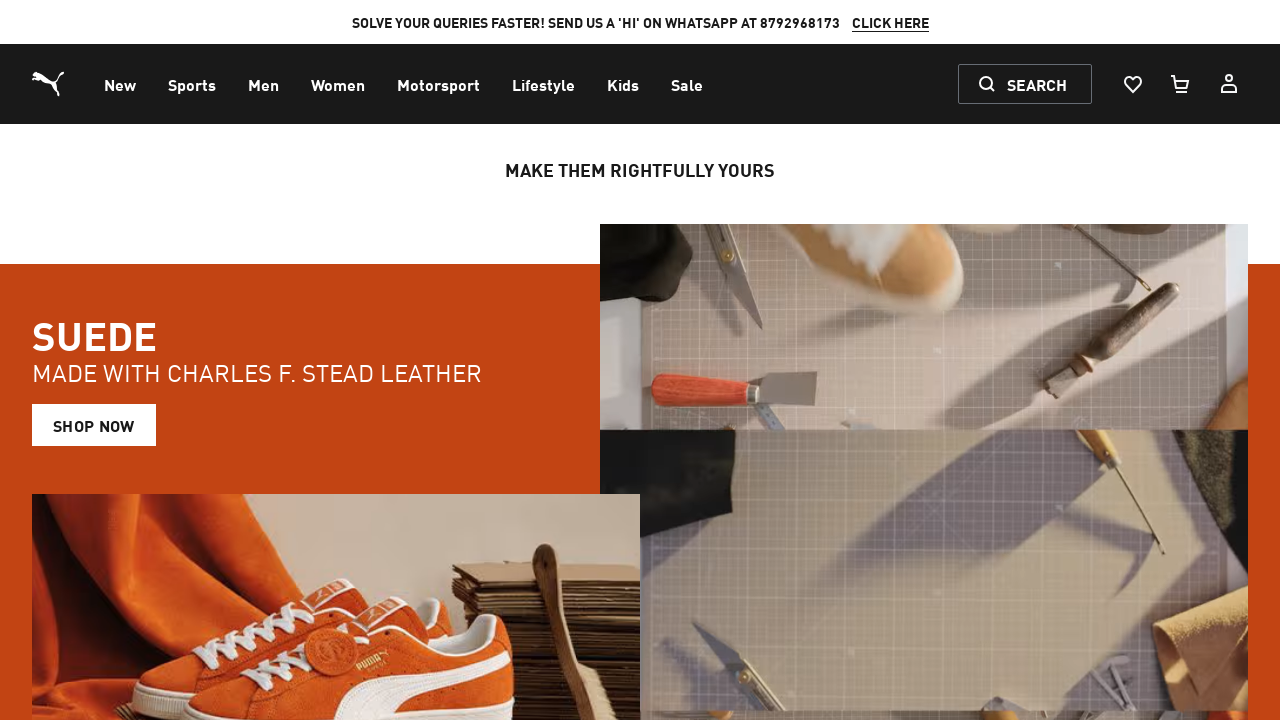

Verified body element is present on Puma India website
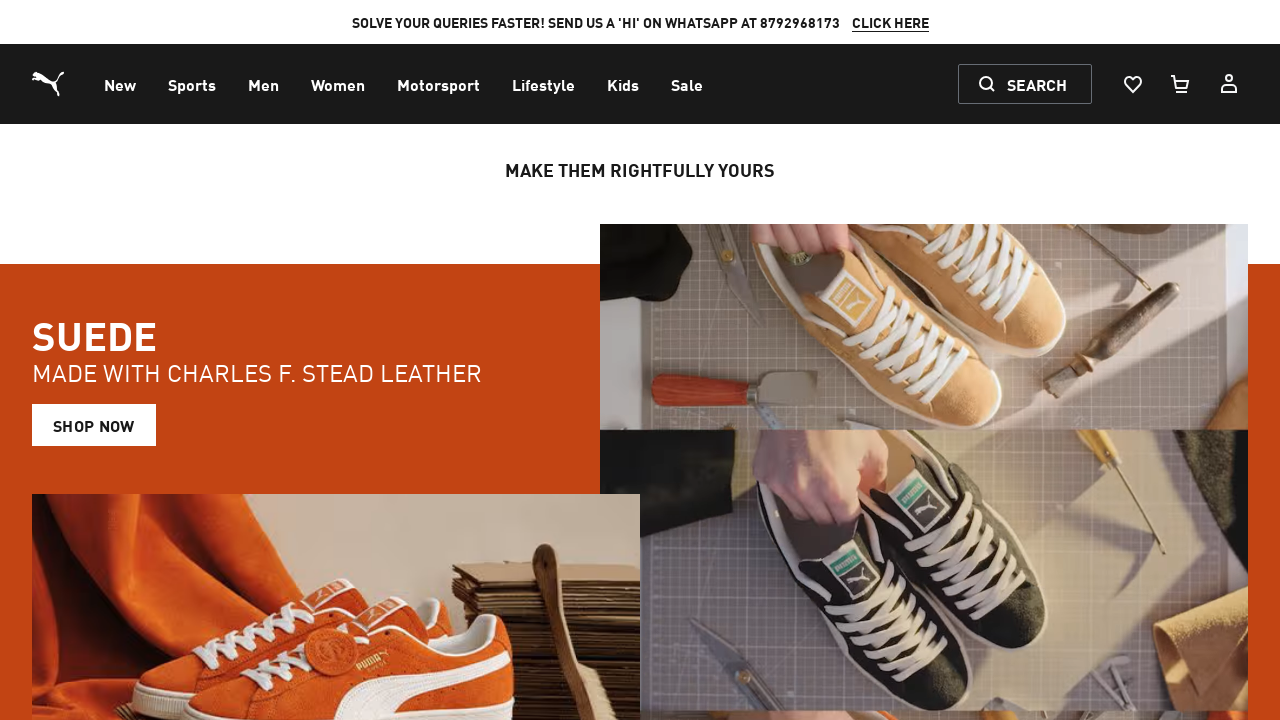

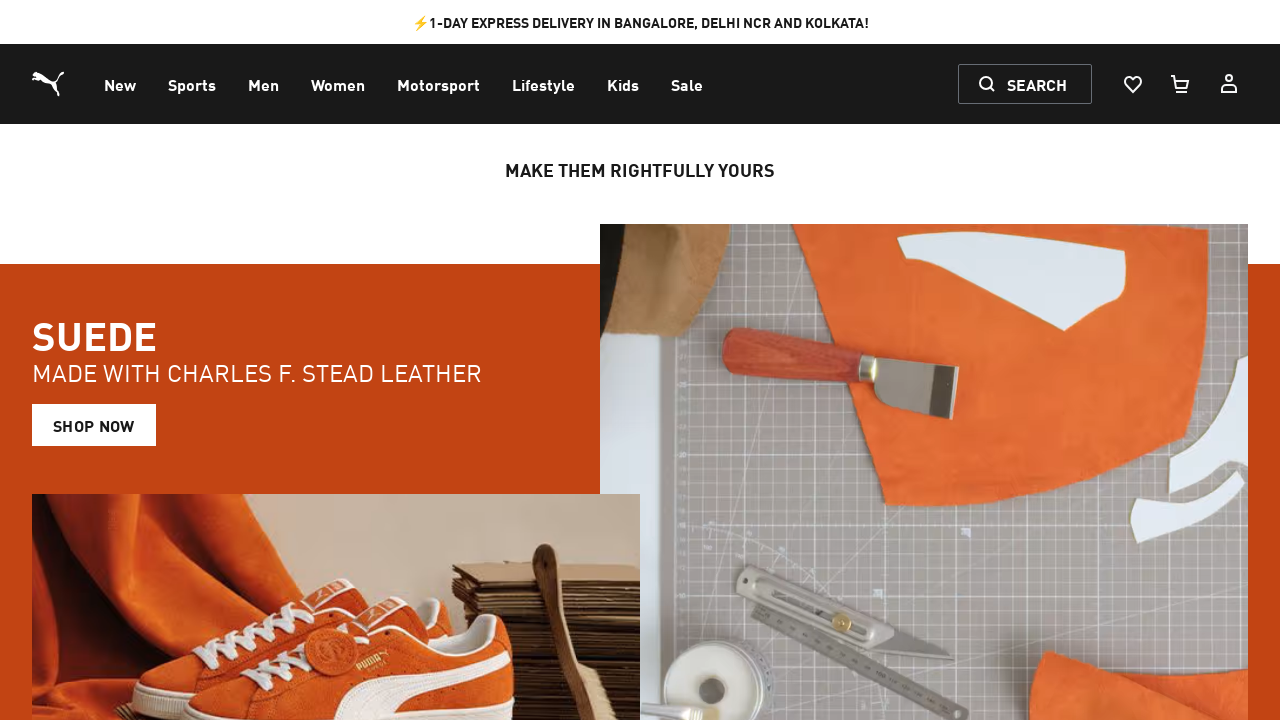